Tests autocomplete with fixed options that cannot be removed

Starting URL: https://v4.mui.com/components/autocomplete/

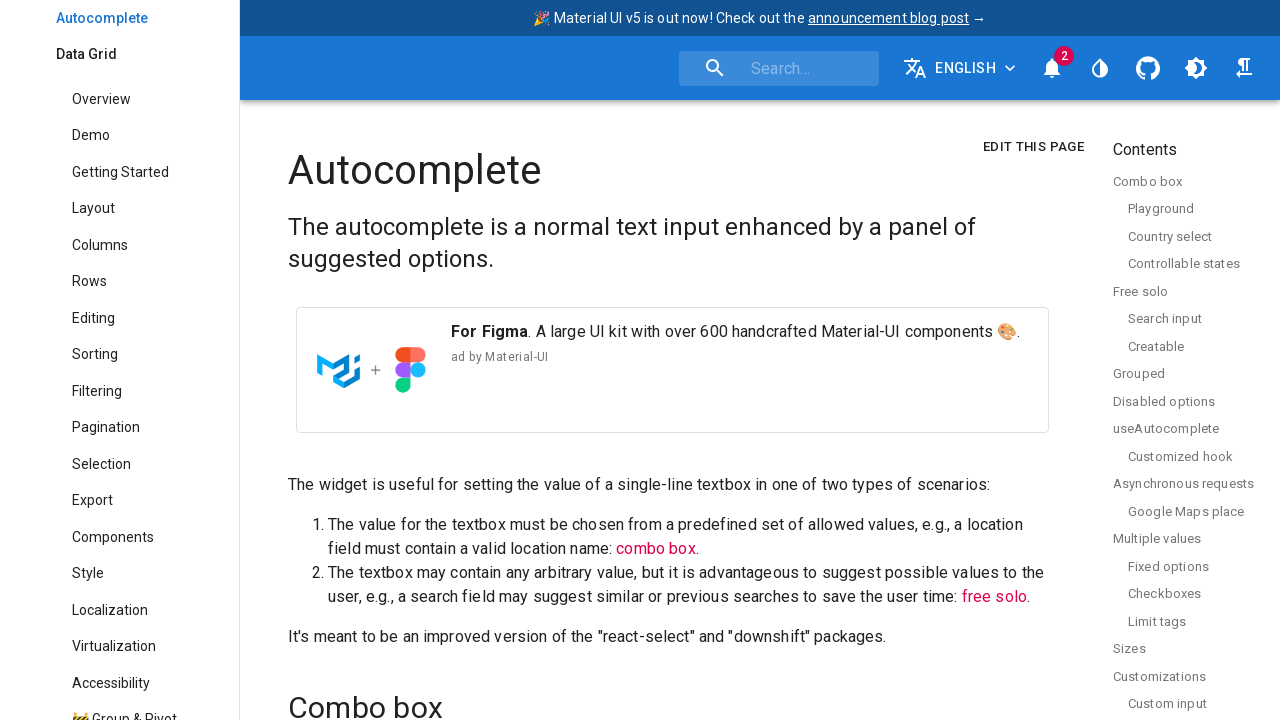

Located fixed tags demo label element
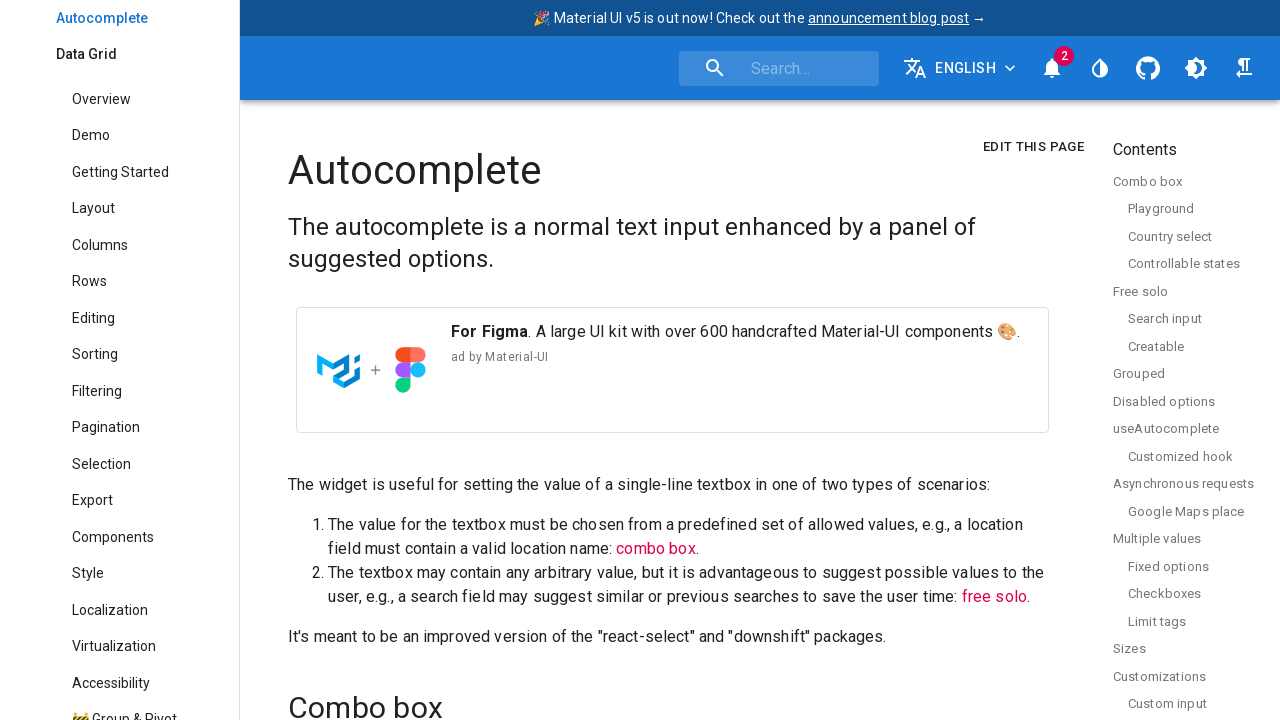

Located parent autocomplete component containing fixed tags
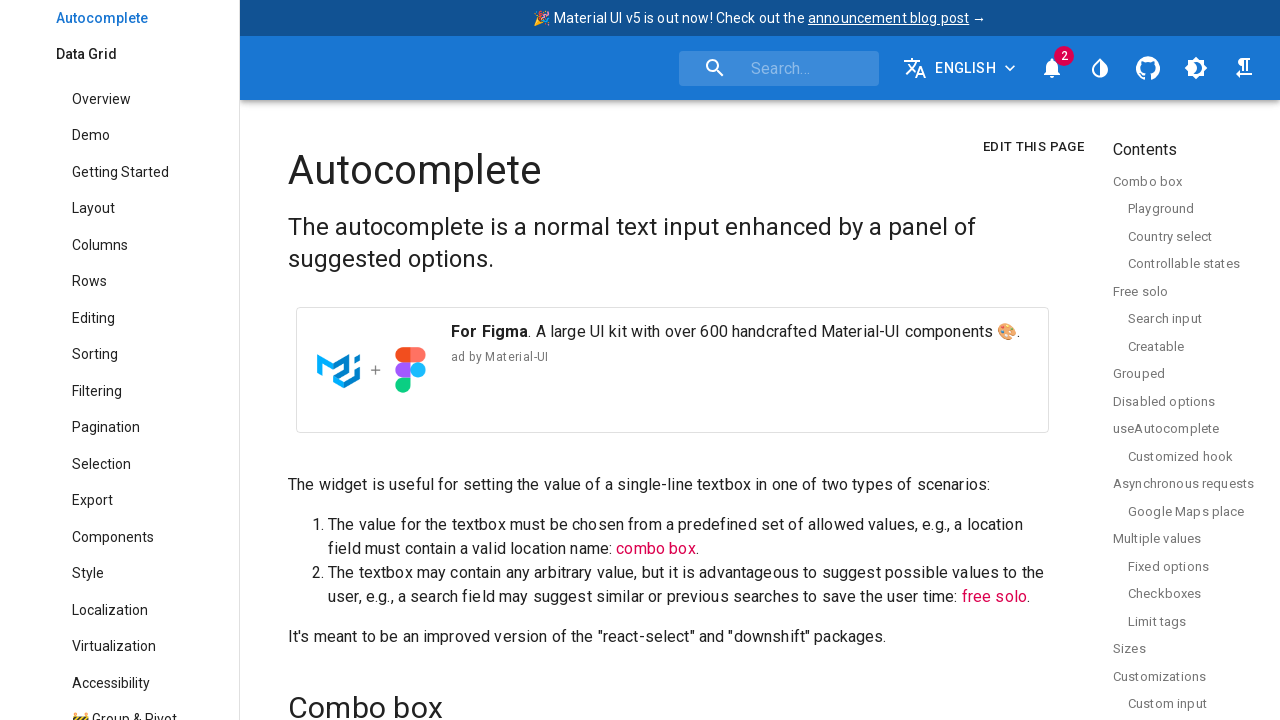

Hovered over the fixed options autocomplete component at (672, 360) on #fixed-tags-demo-label >> .. >> ..
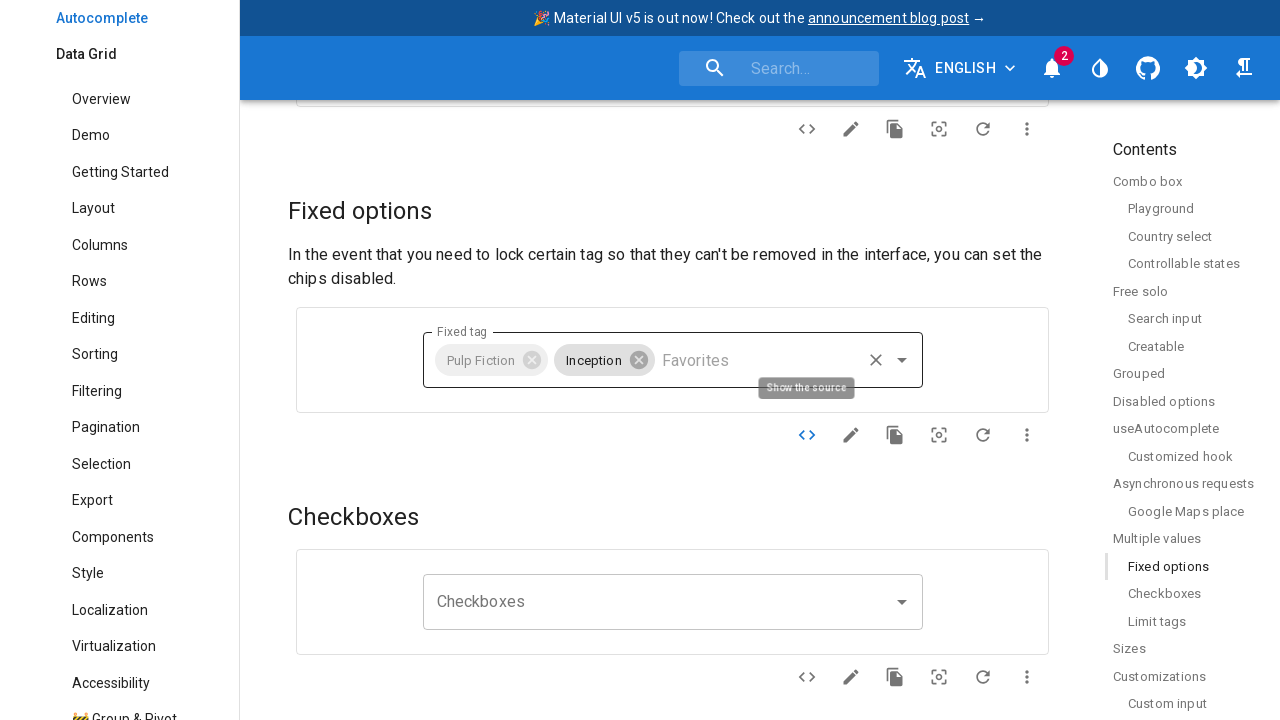

Located all non-deletable chip elements
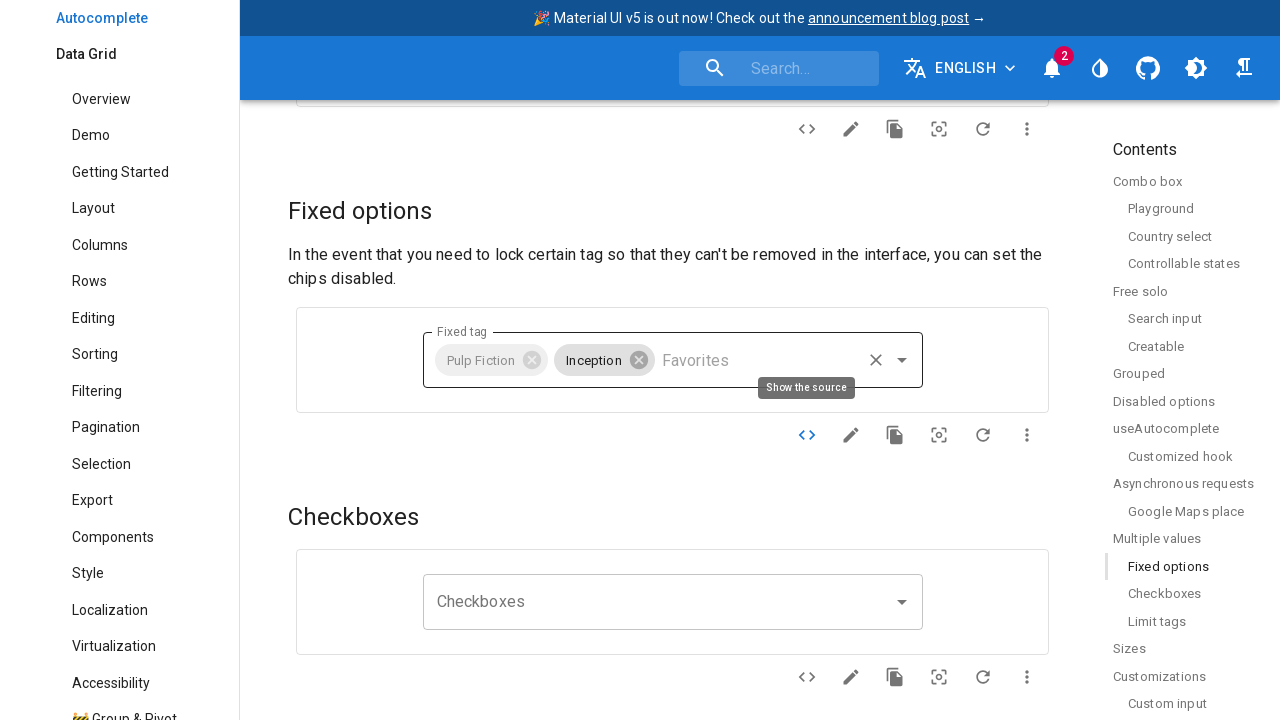

Found 0 non-deletable chips
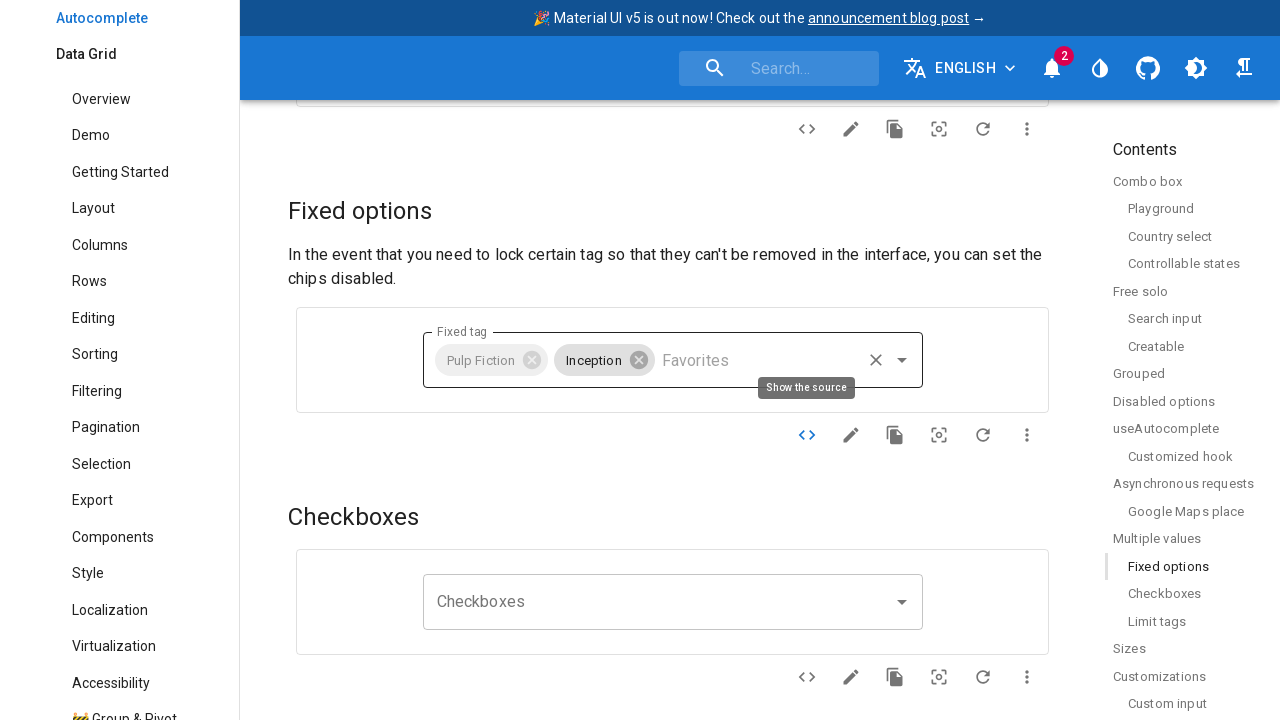

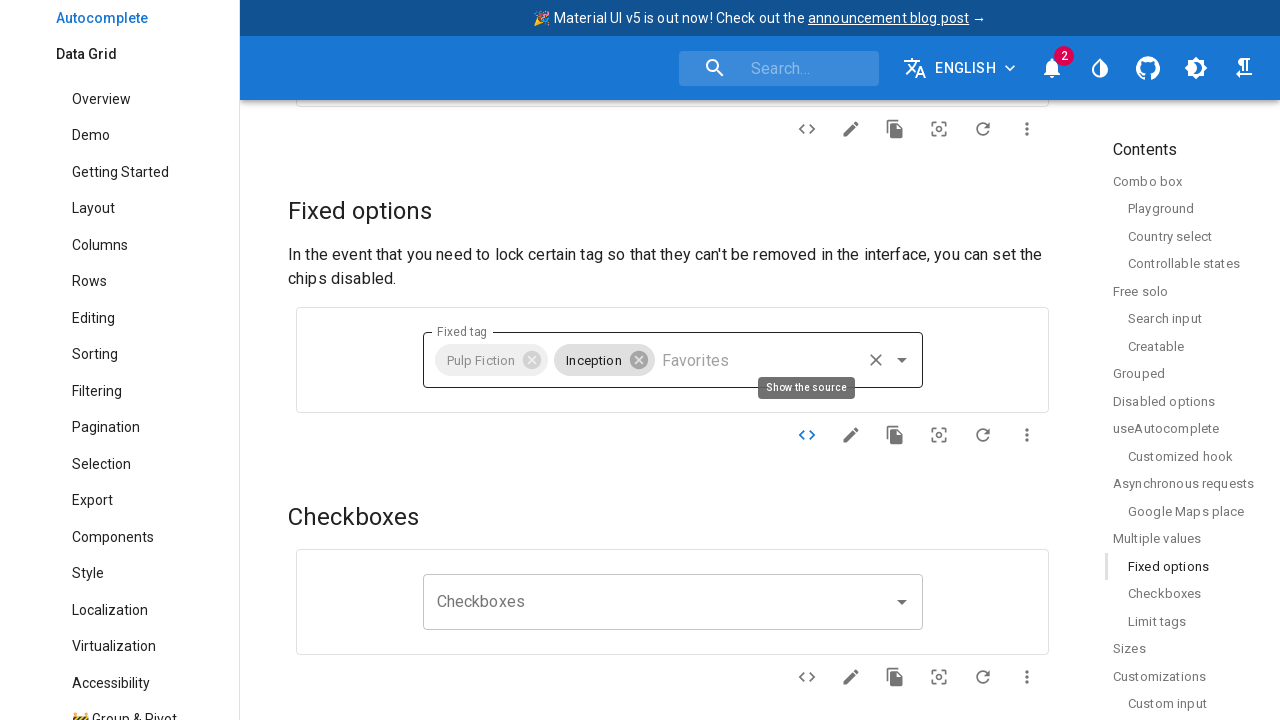